Tests that new todo items are appended to the bottom of the list and counter shows correct count

Starting URL: https://demo.playwright.dev/todomvc

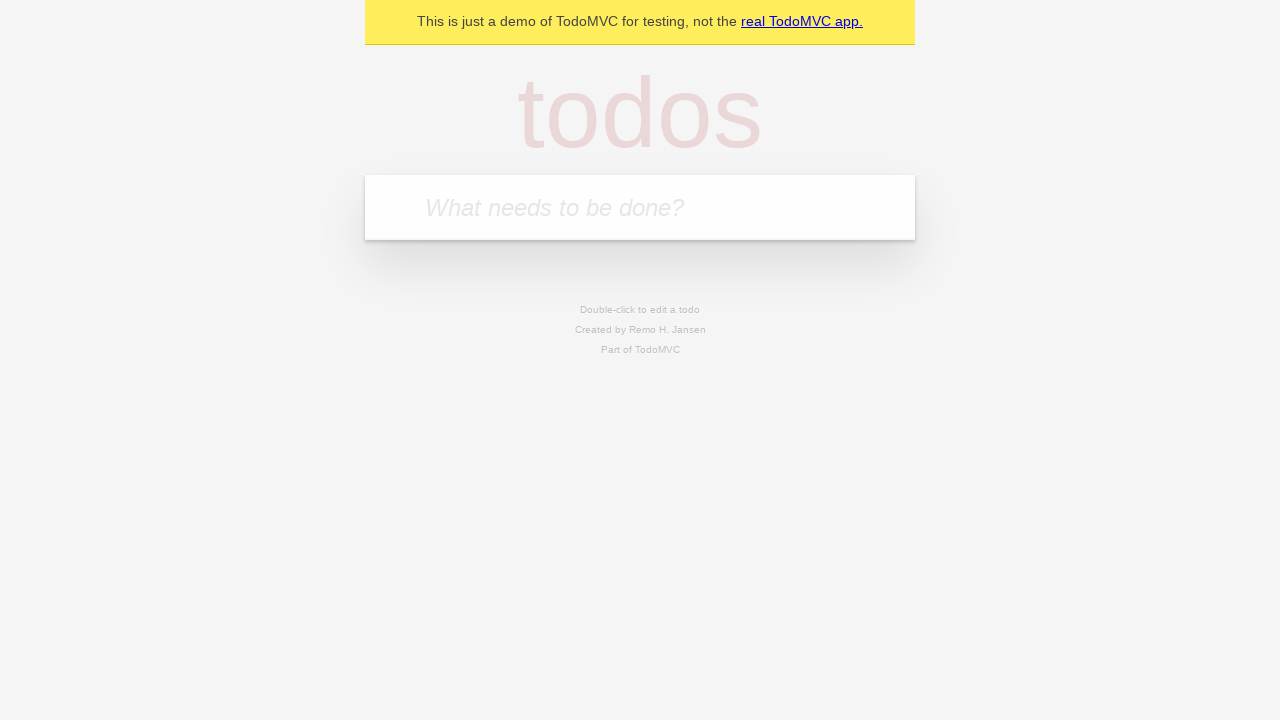

Filled todo input with 'buy some cheese' on internal:attr=[placeholder="What needs to be done?"i]
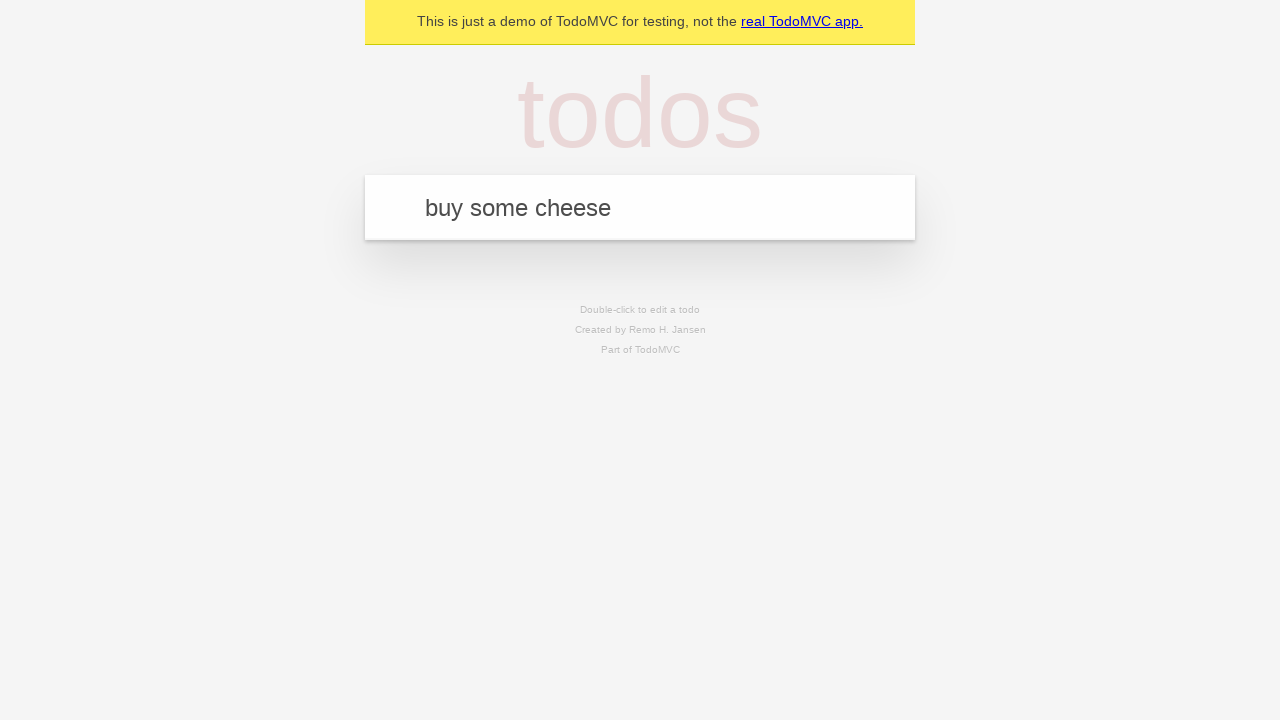

Pressed Enter to add first todo item on internal:attr=[placeholder="What needs to be done?"i]
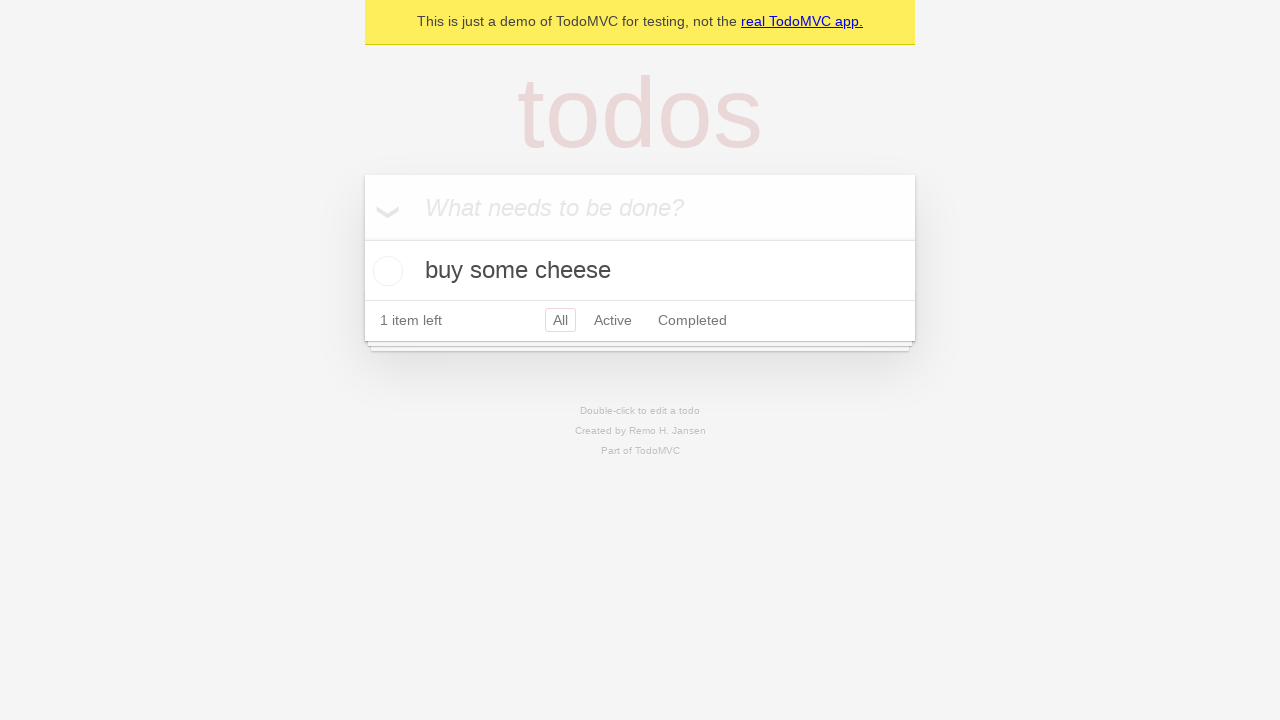

Filled todo input with 'feed the cat' on internal:attr=[placeholder="What needs to be done?"i]
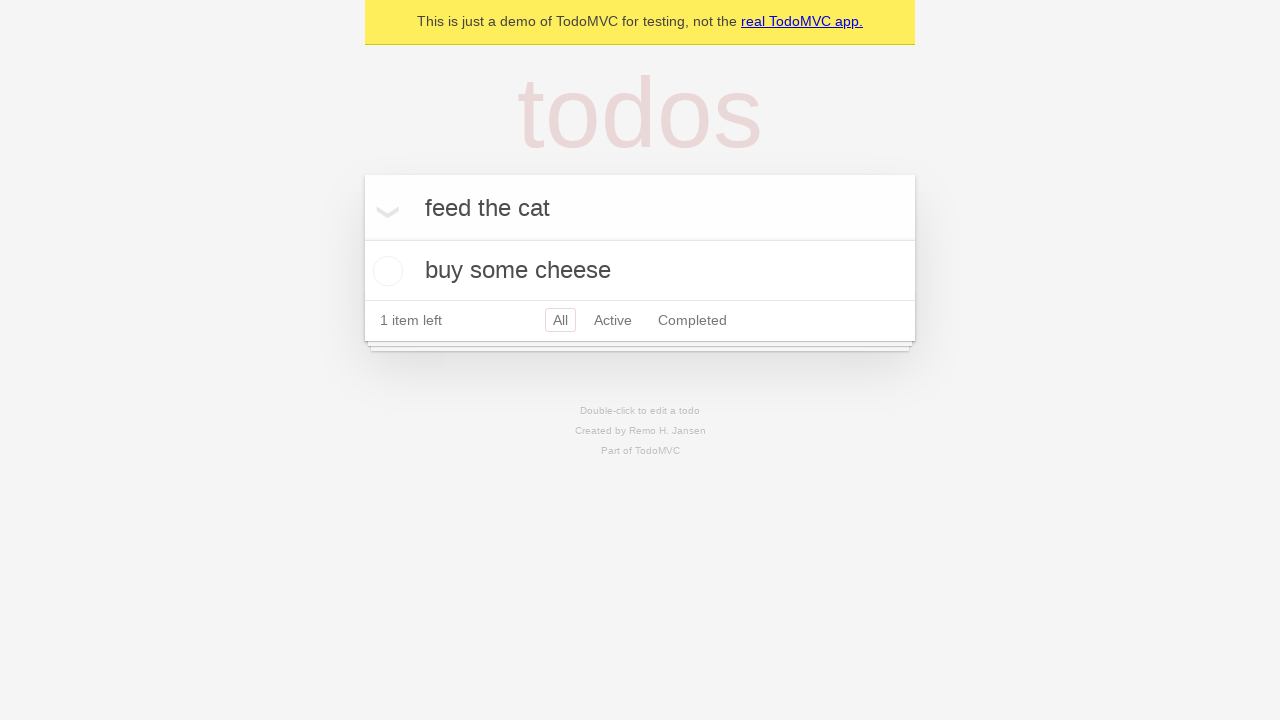

Pressed Enter to add second todo item on internal:attr=[placeholder="What needs to be done?"i]
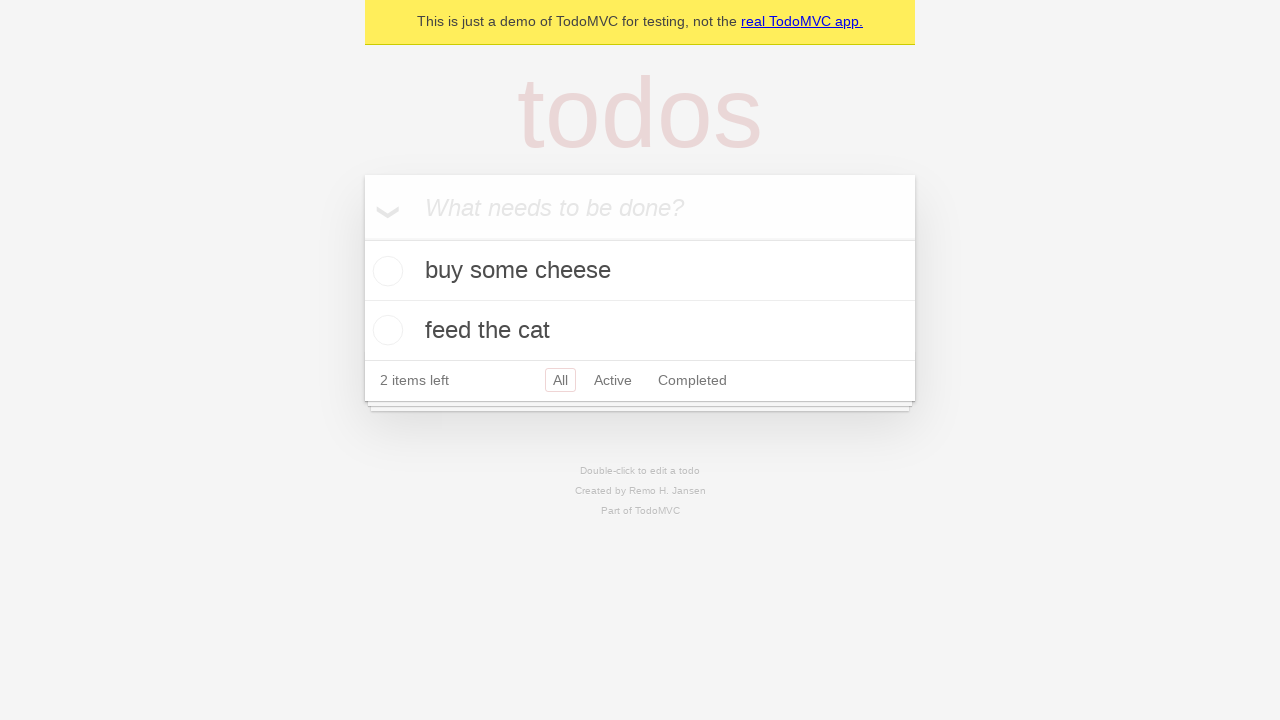

Filled todo input with 'book a doctors appointment' on internal:attr=[placeholder="What needs to be done?"i]
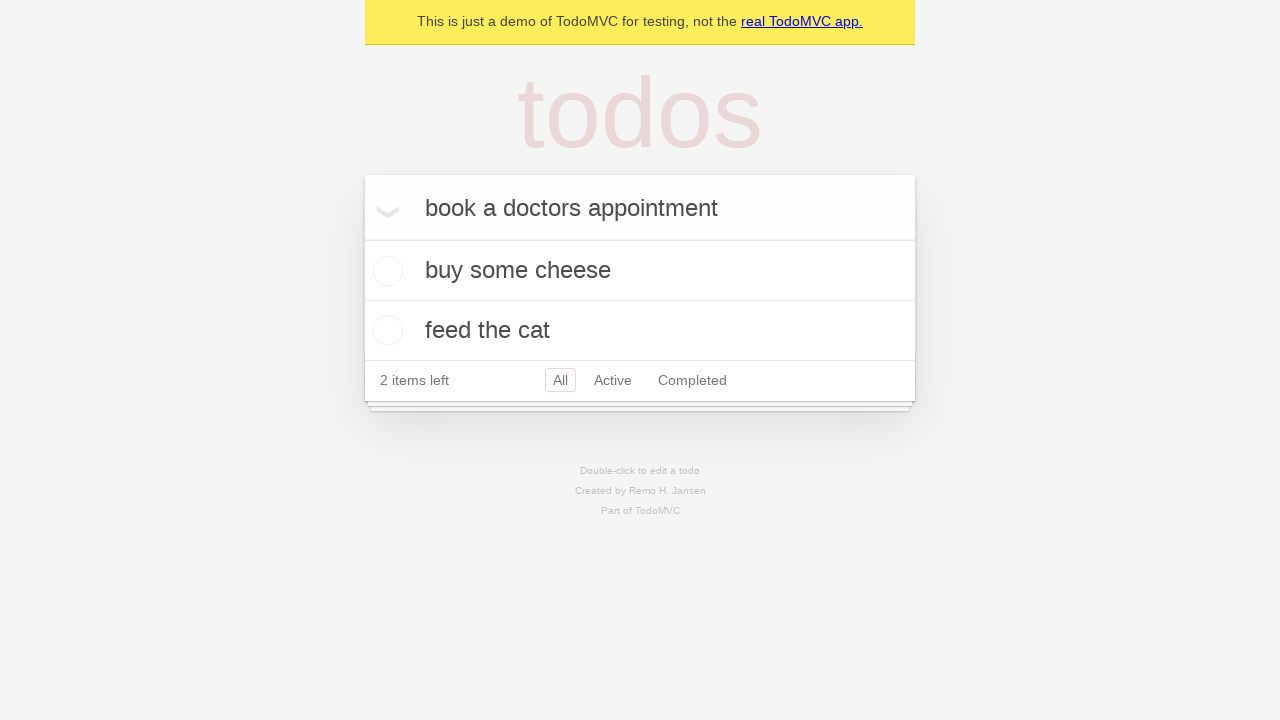

Pressed Enter to add third todo item on internal:attr=[placeholder="What needs to be done?"i]
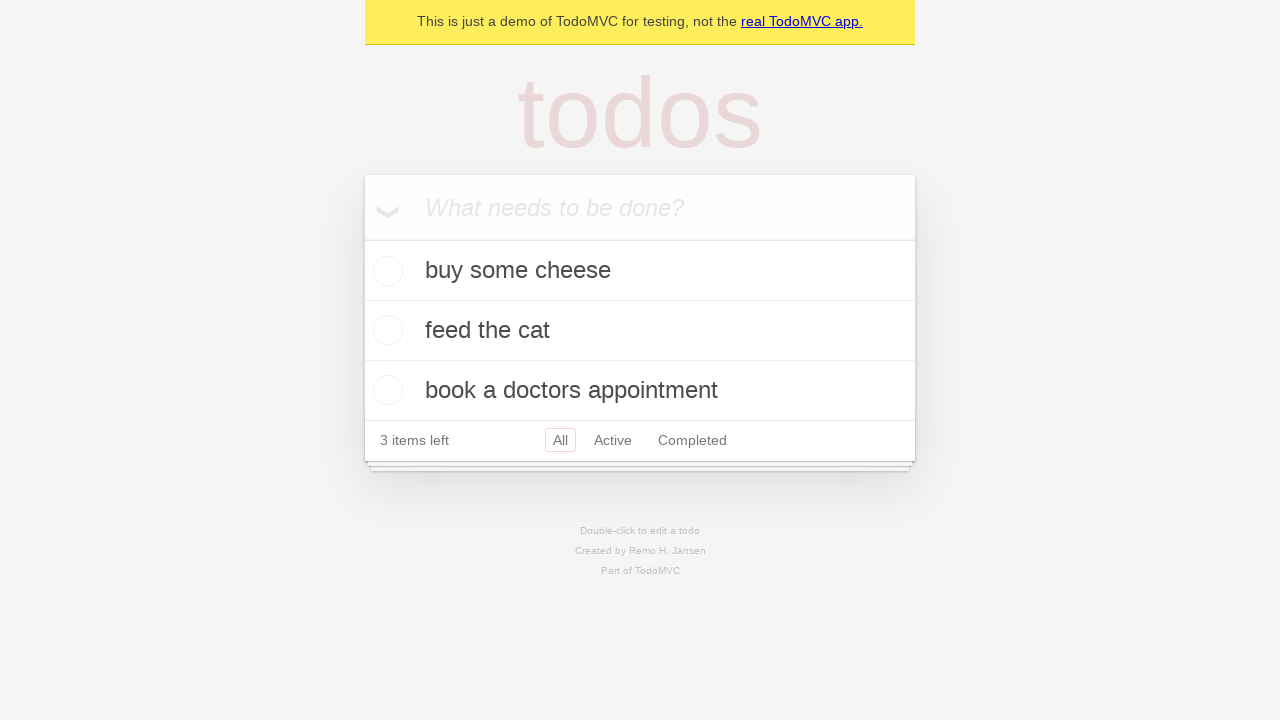

Counter verified showing 3 items left
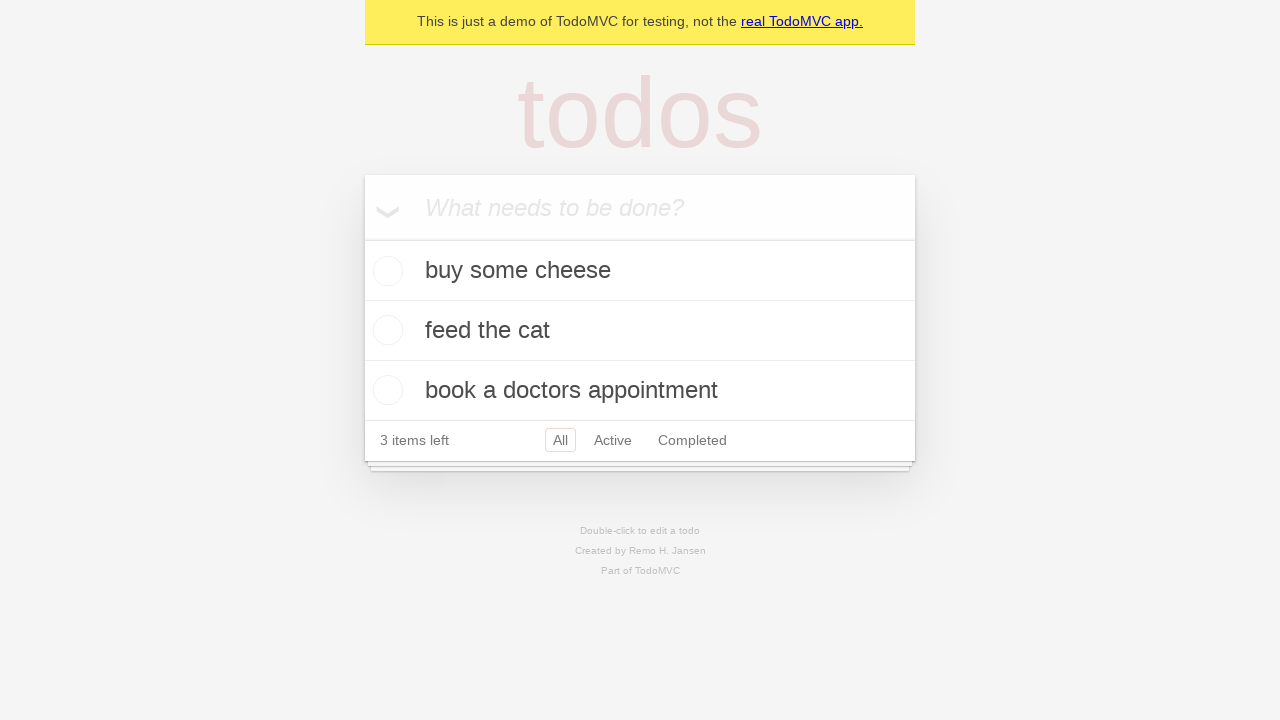

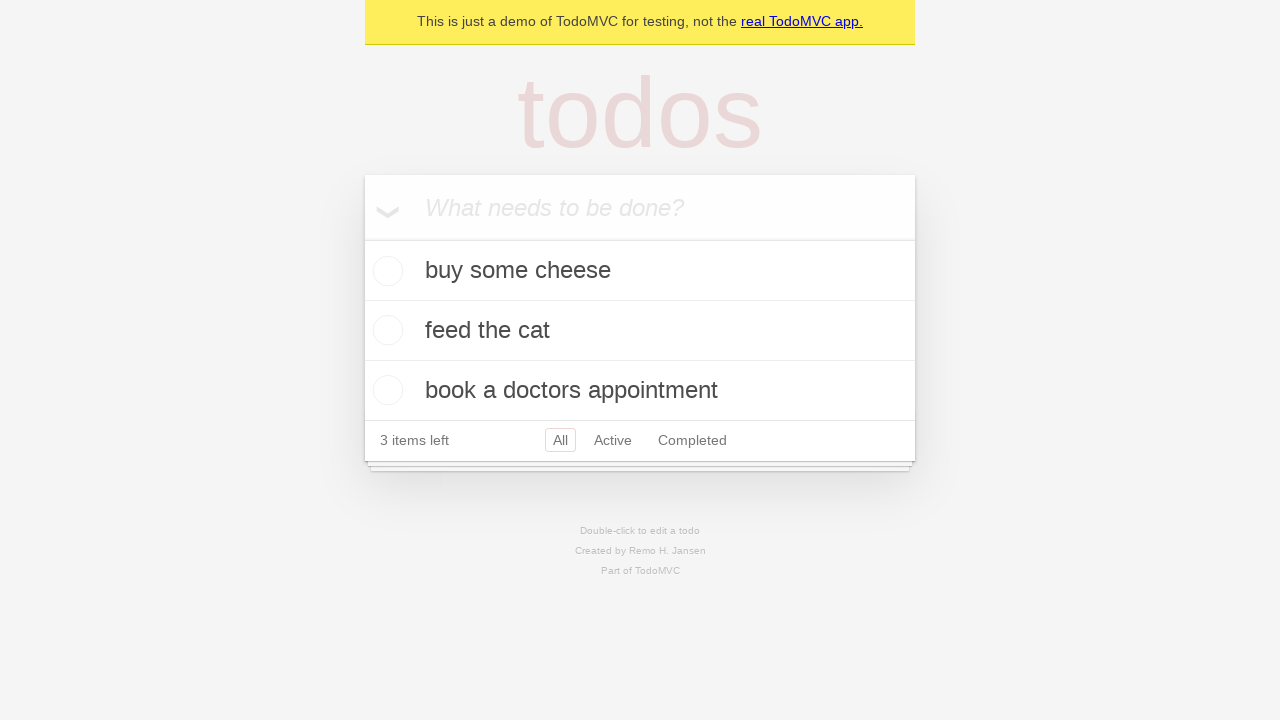